Navigates to Kayak travel website and verifies the page loads by checking the page title

Starting URL: https://www.kayak.com

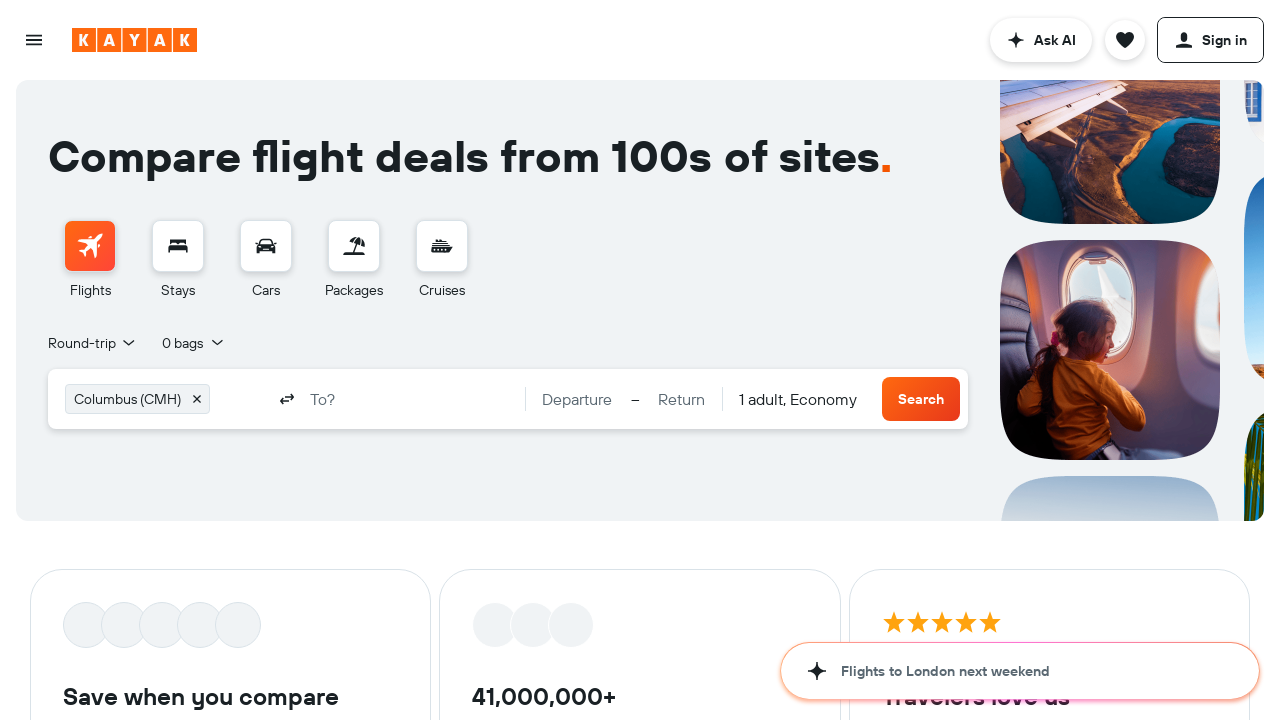

Waited for page to reach domcontentloaded state
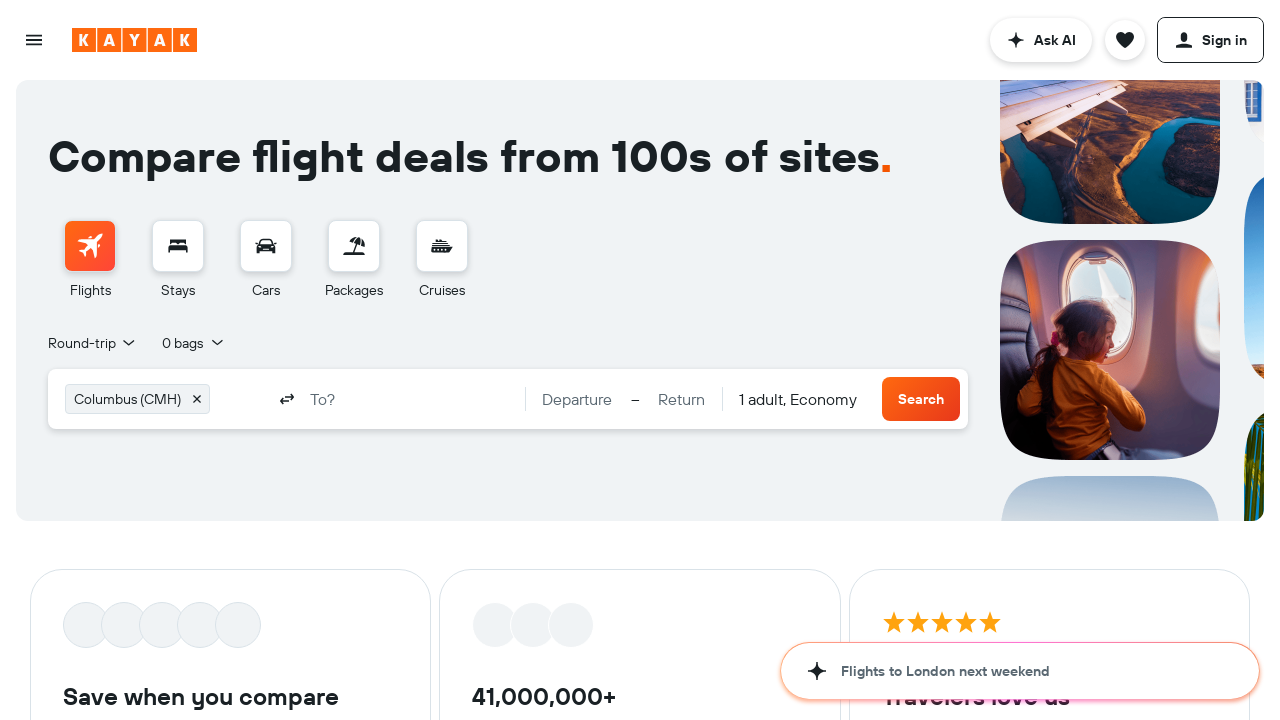

Retrieved page title from Kayak website
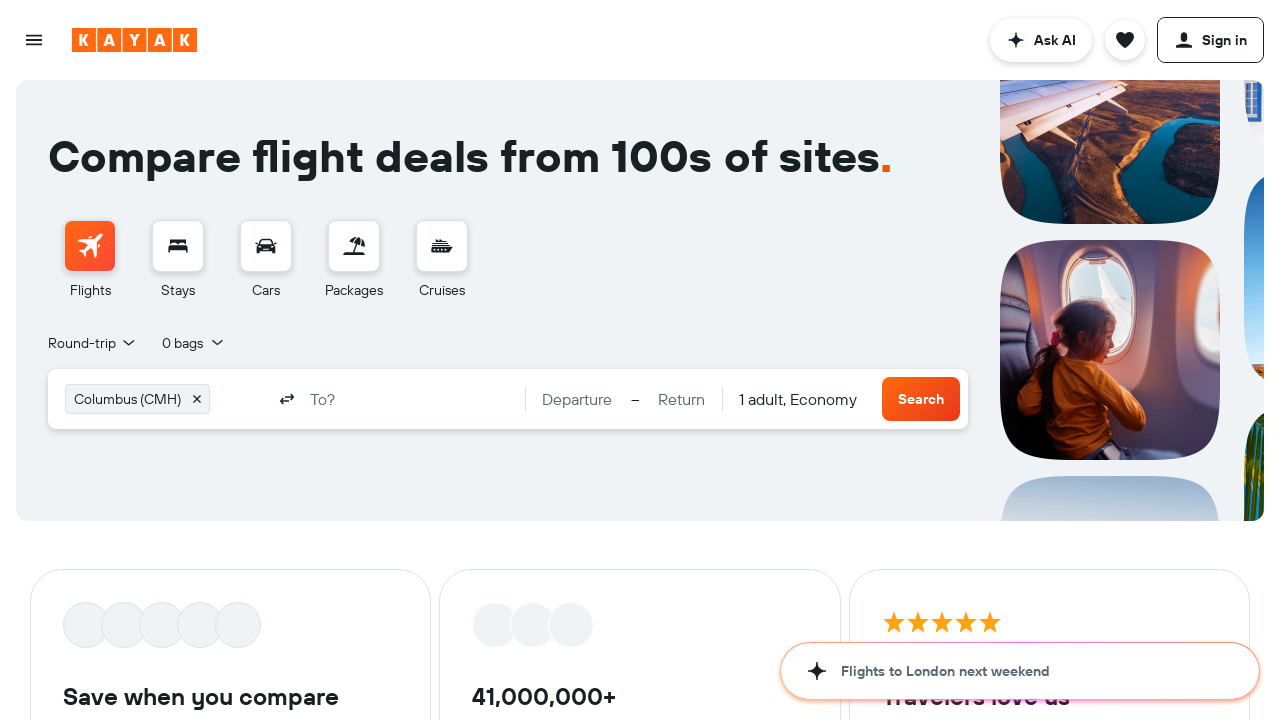

Verified that page title is not empty - Kayak page loaded successfully
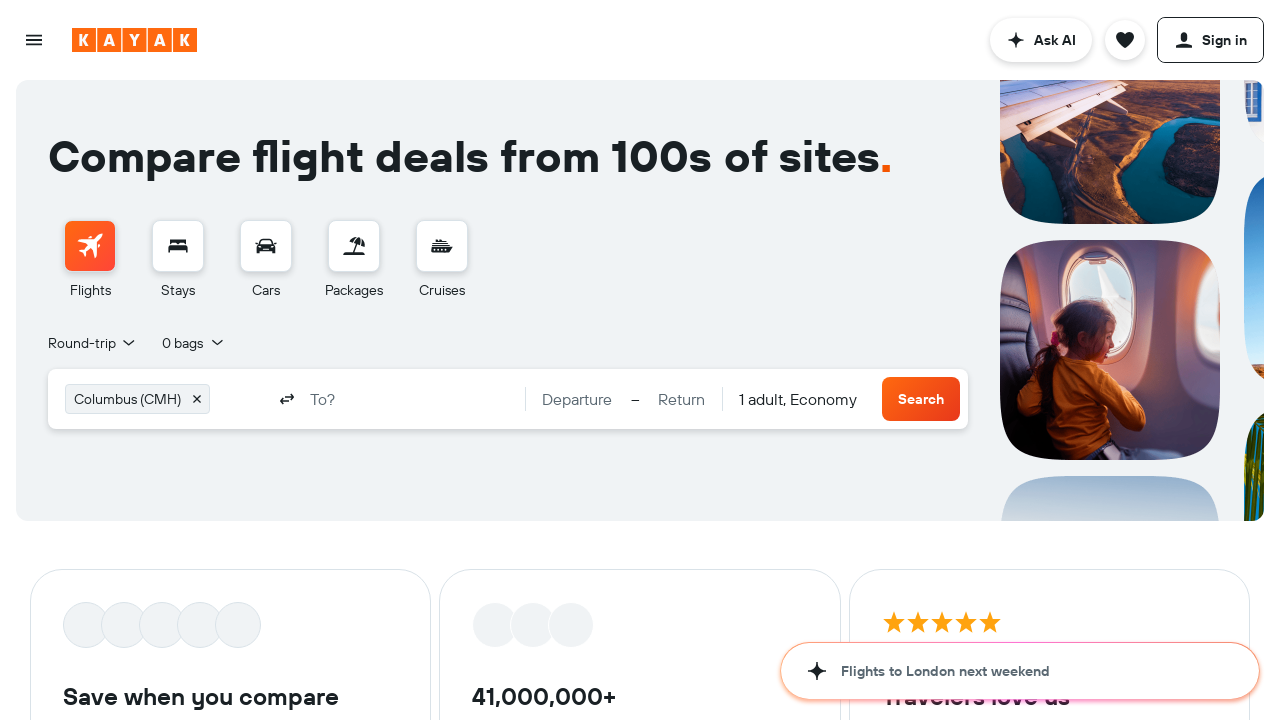

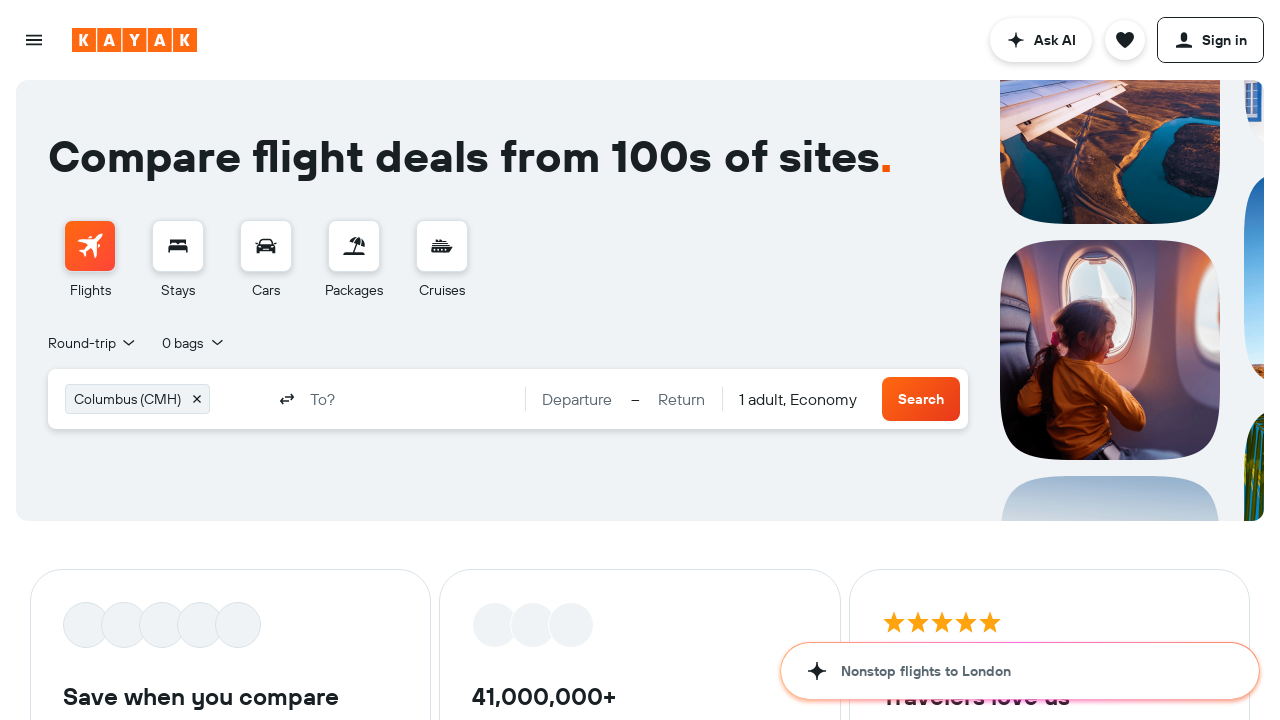